Launches browser, navigates to Edureka website and maximizes the browser window to verify the site loads correctly.

Starting URL: https://www.edureka.co/

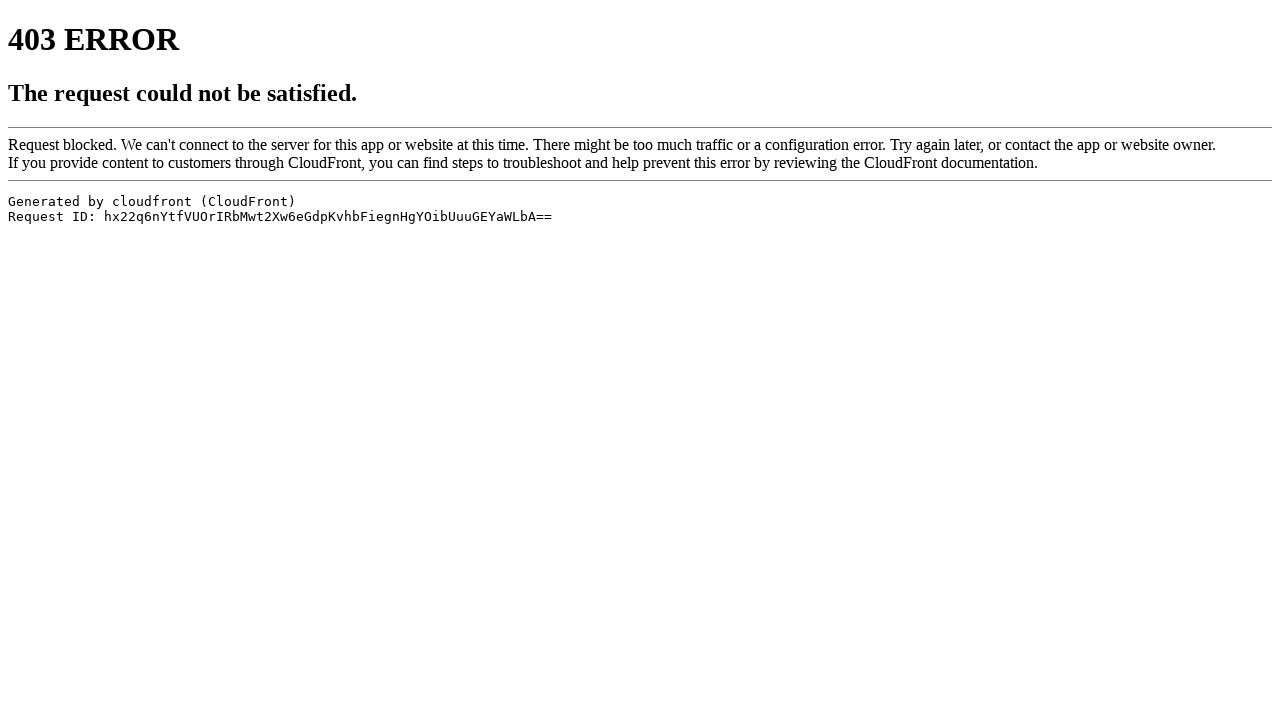

Set viewport size to 1920x1080 to maximize browser window
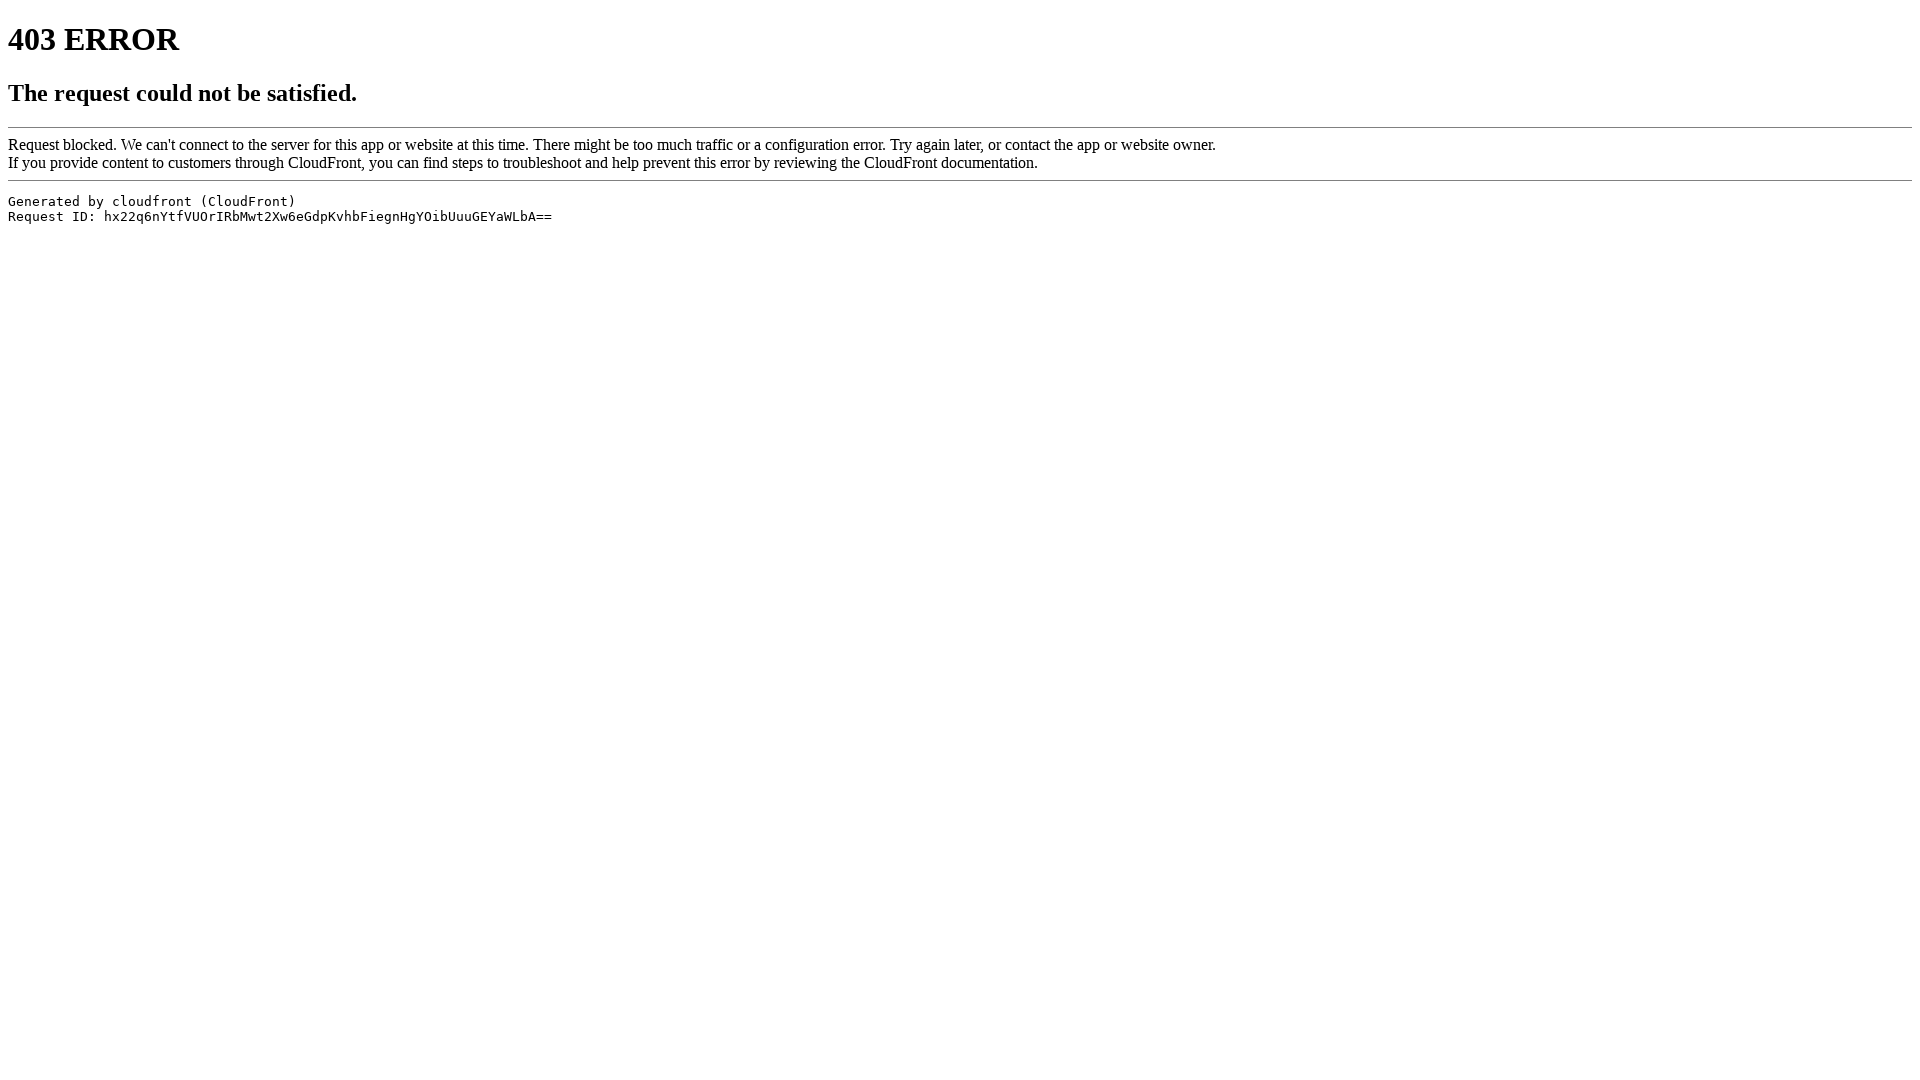

Waited for page to reach domcontentloaded state
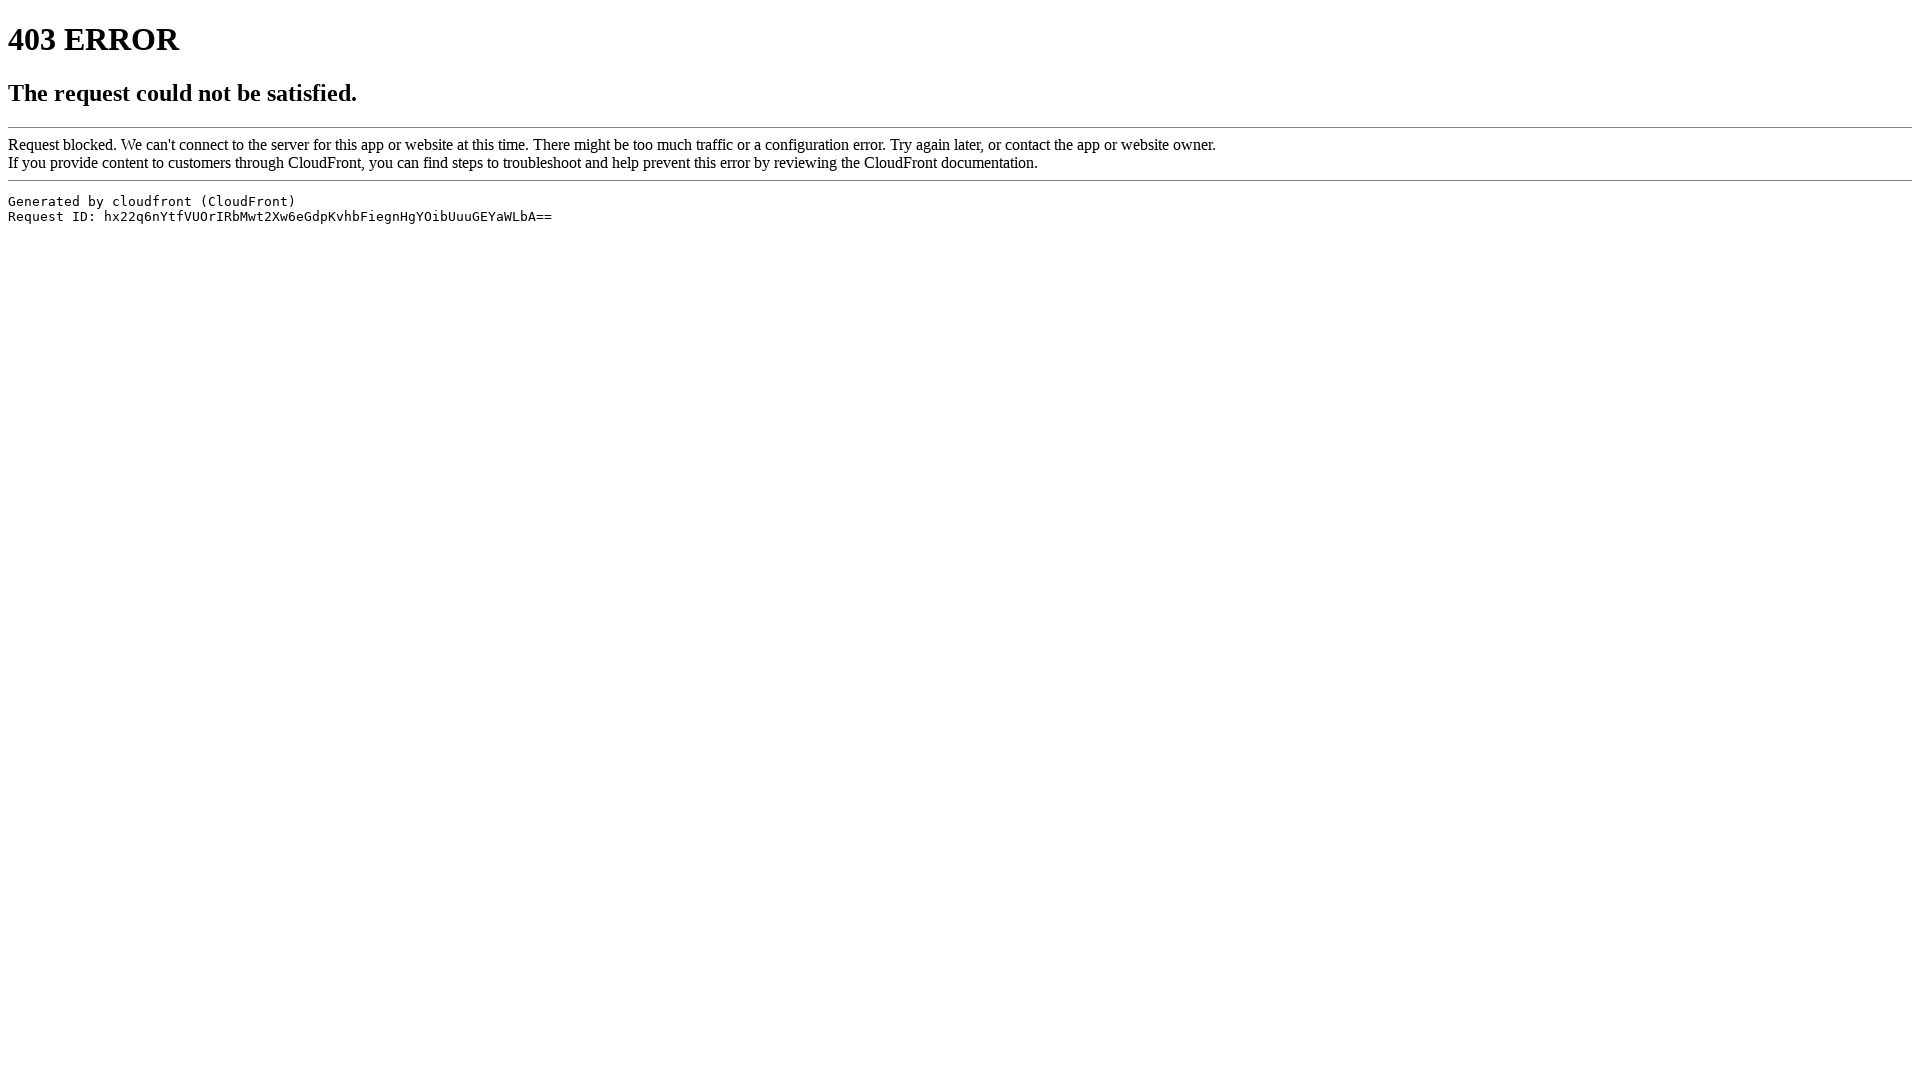

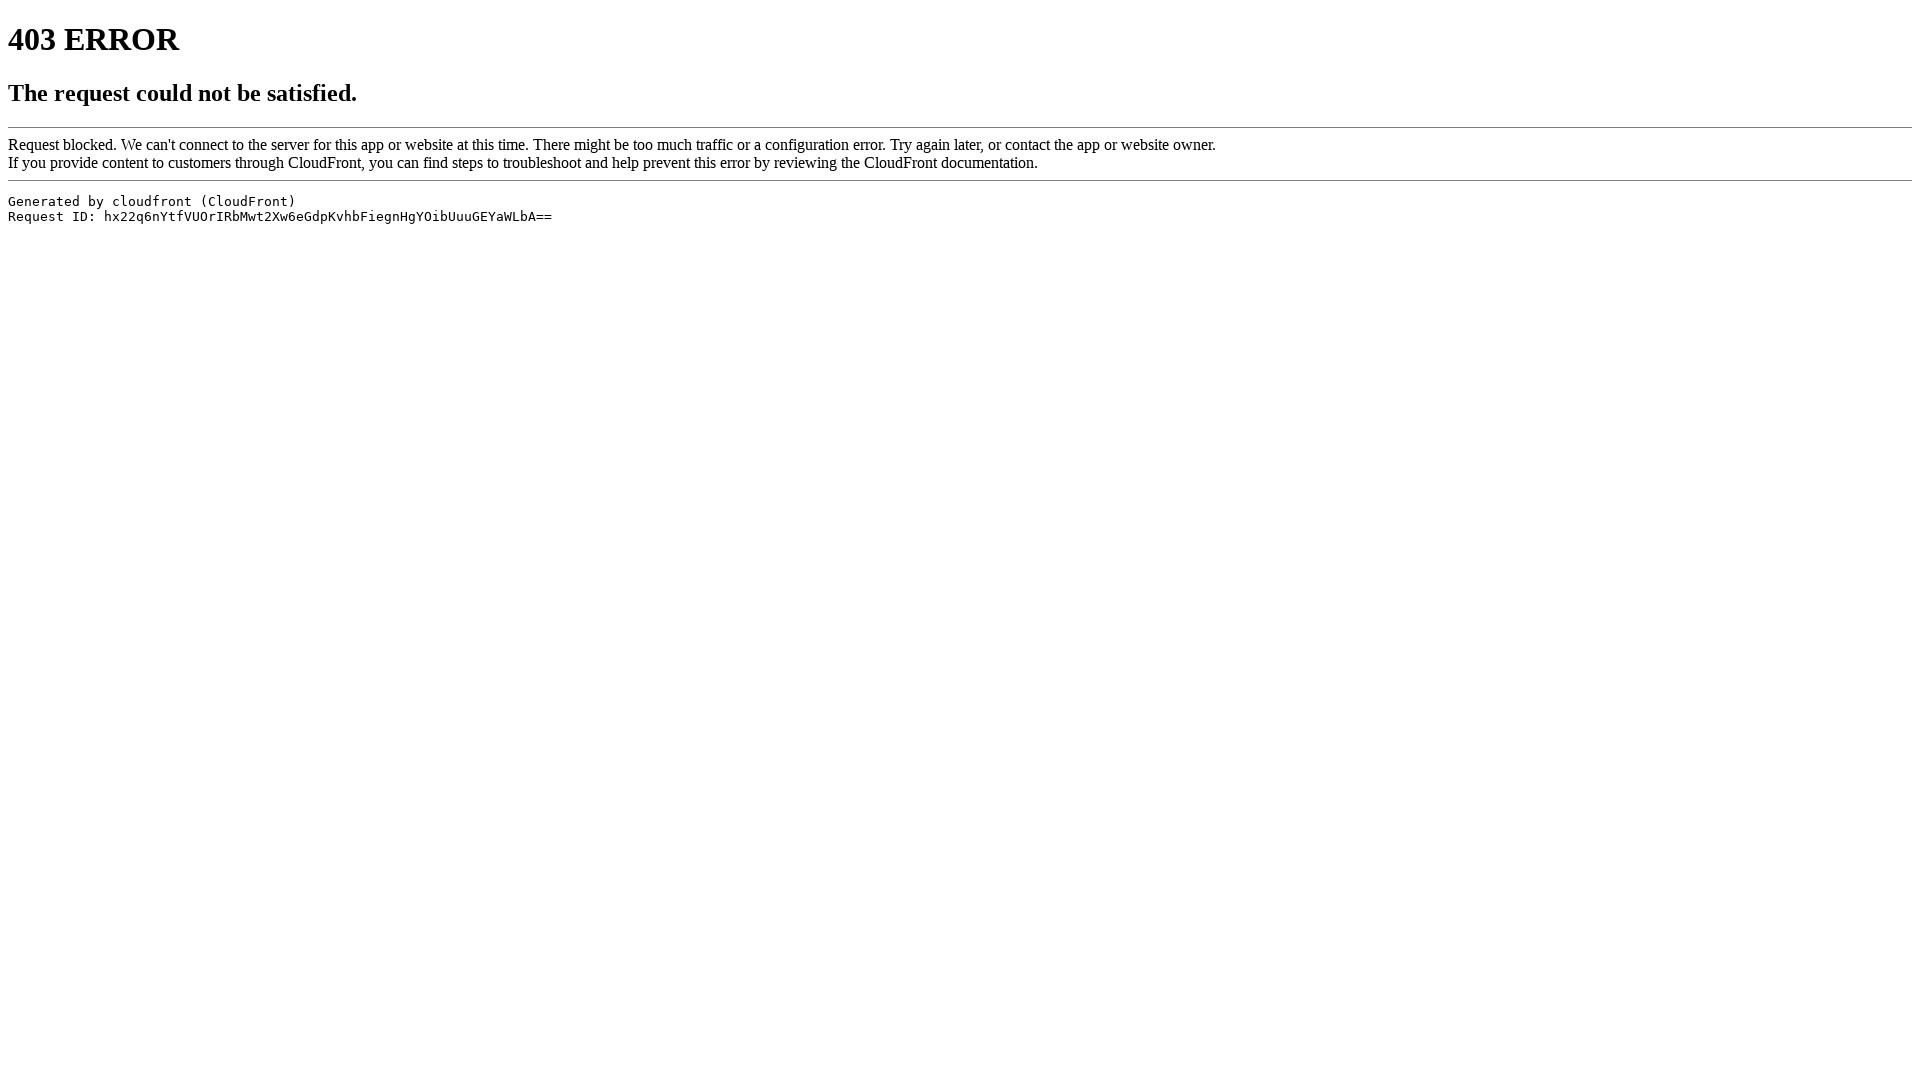